Clicks on the Sign Up link

Starting URL: https://ijmeet.com/

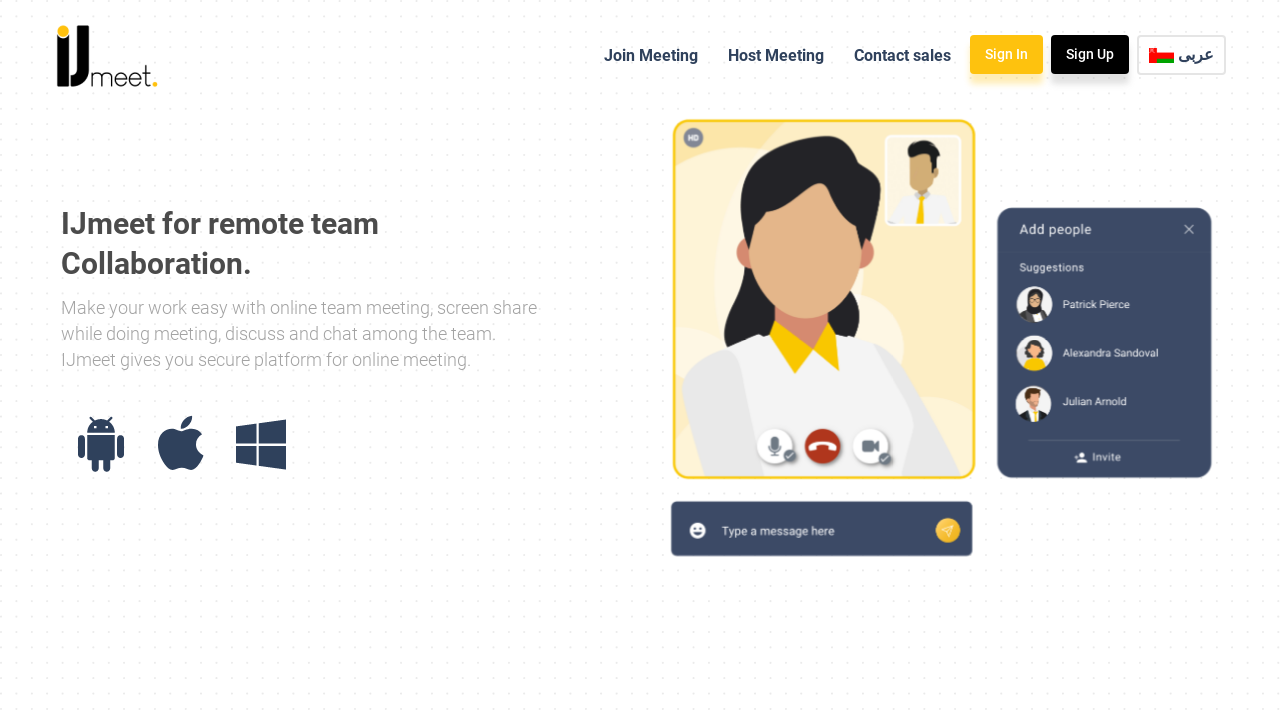

Navigated to https://ijmeet.com/
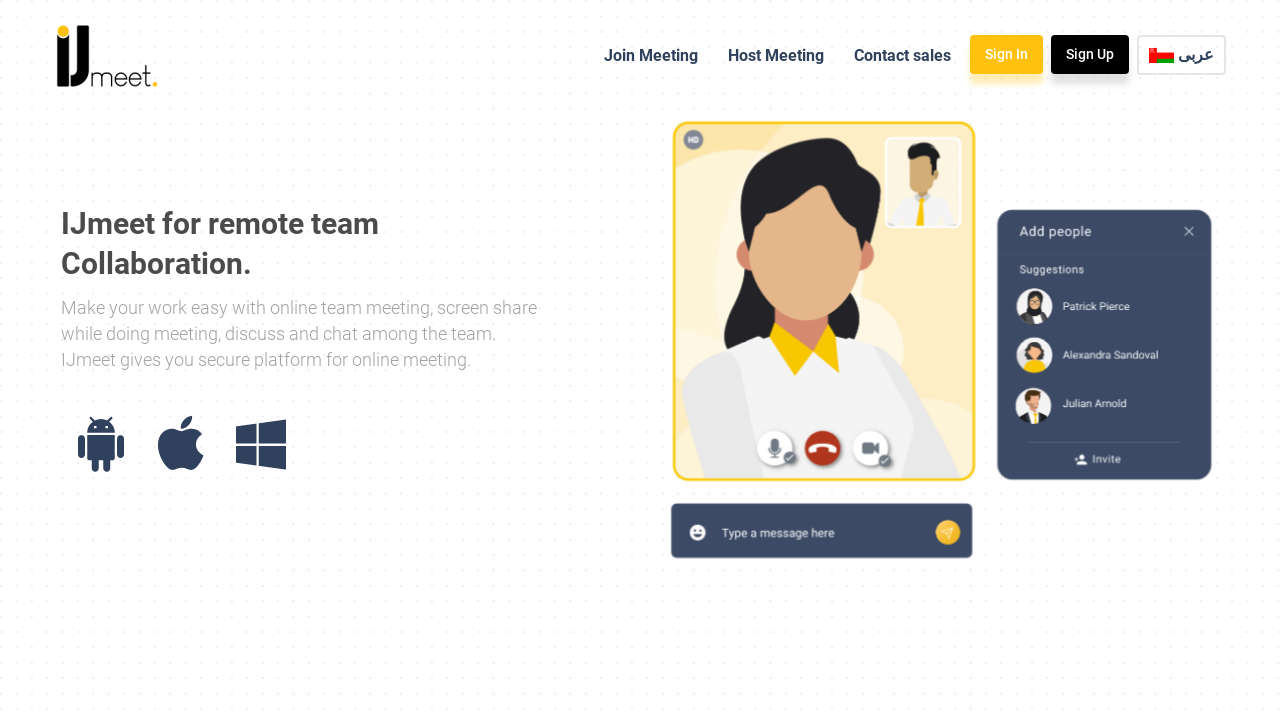

Clicked on the Sign Up link at (1090, 54) on text=Sign Up
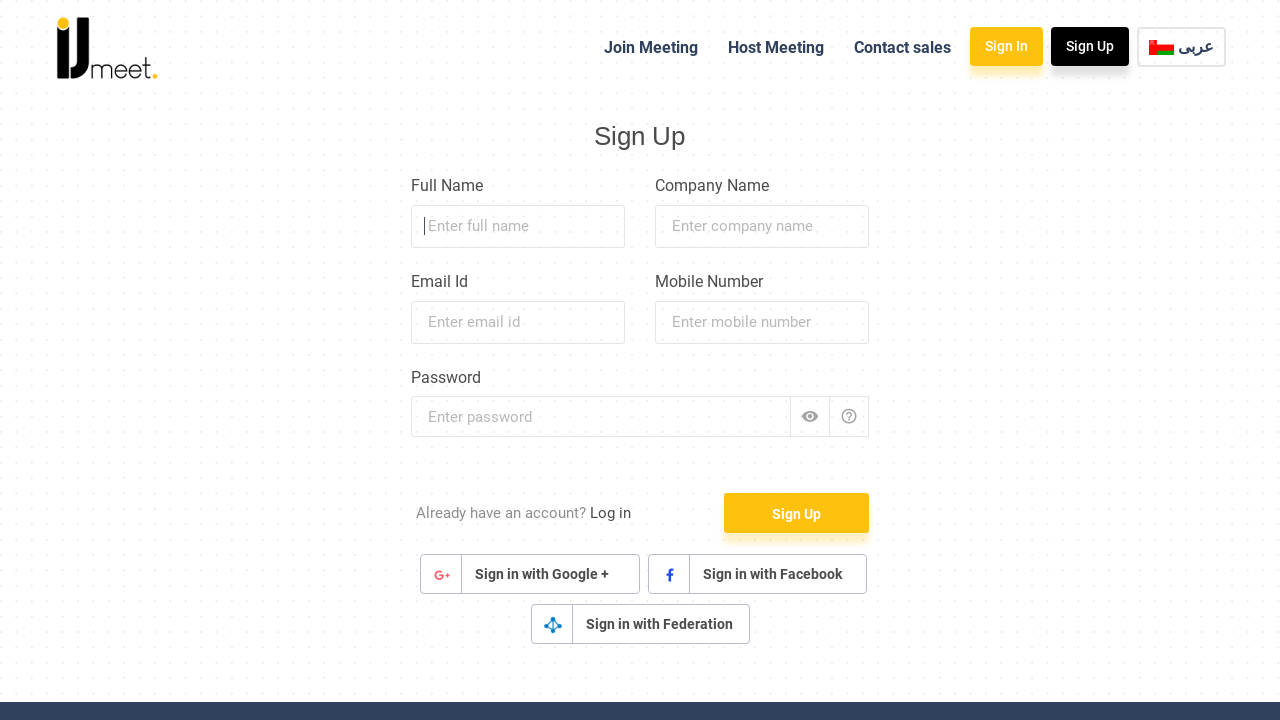

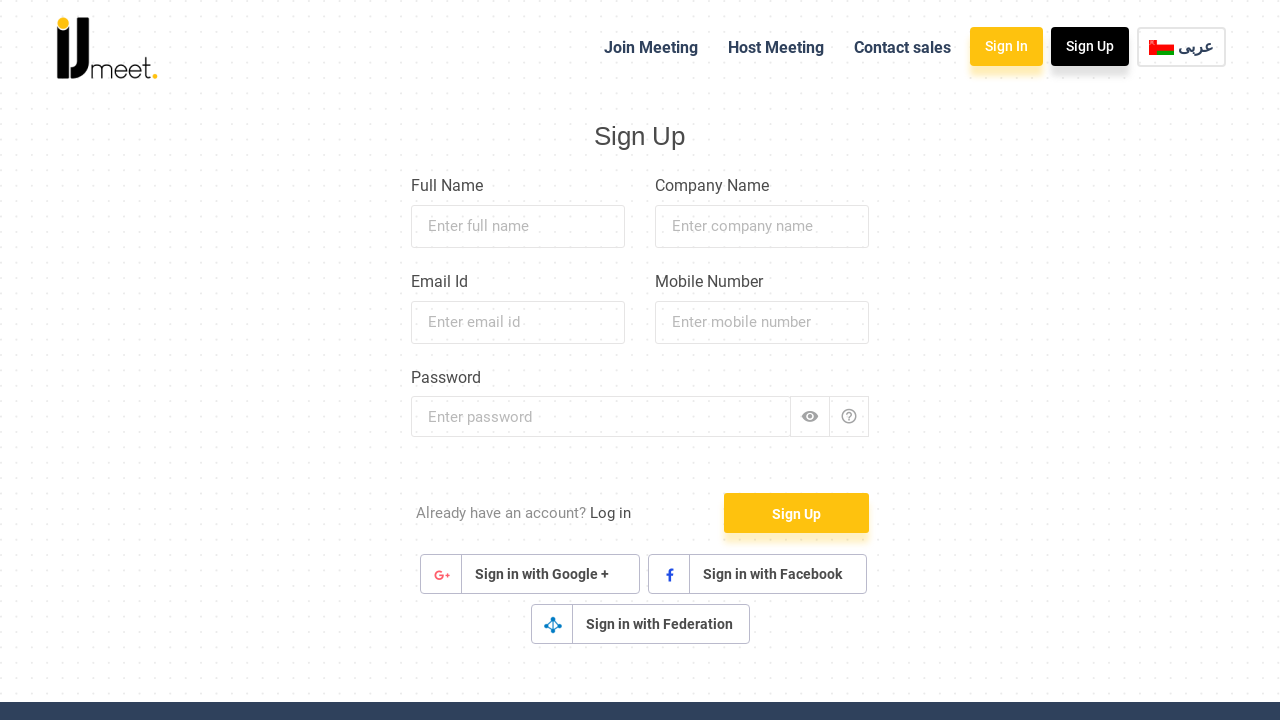